Tests registration validation when email field is left empty

Starting URL: https://www.sharelane.com/cgi-bin/register.py?page=1&zip_code=11111

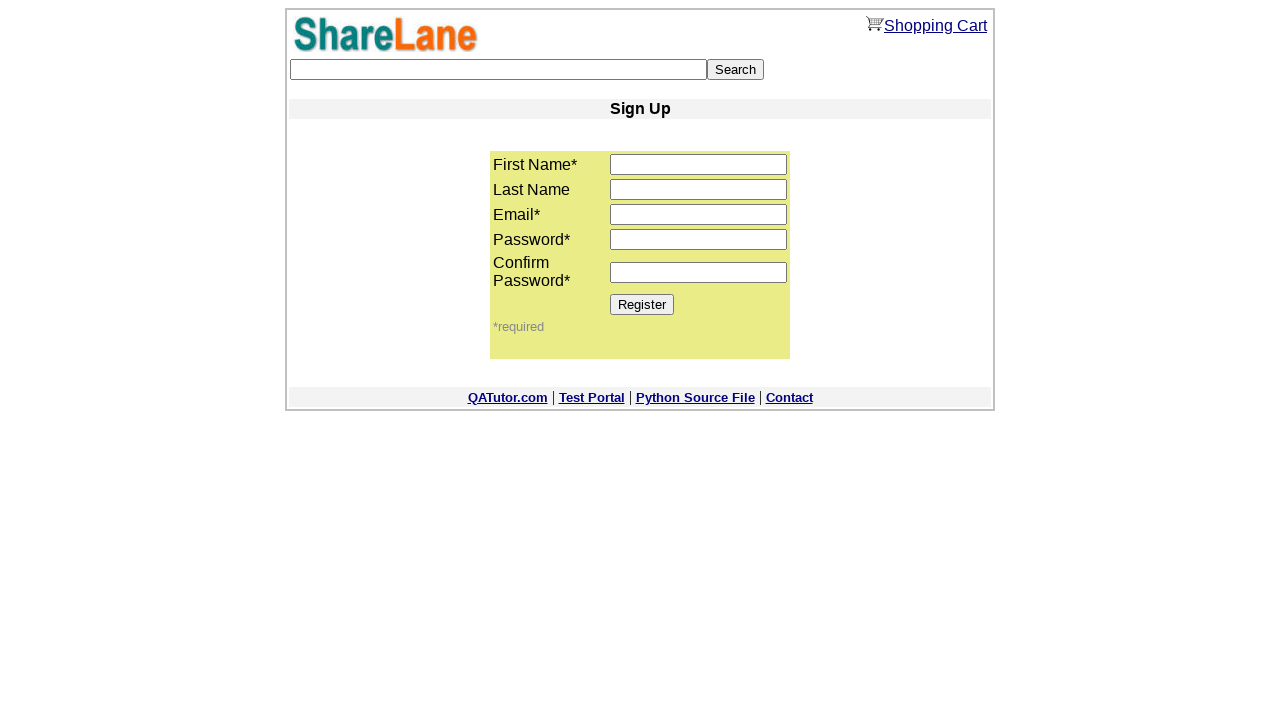

Filled first name field with 'Vyacheslav' on input[name='first_name']
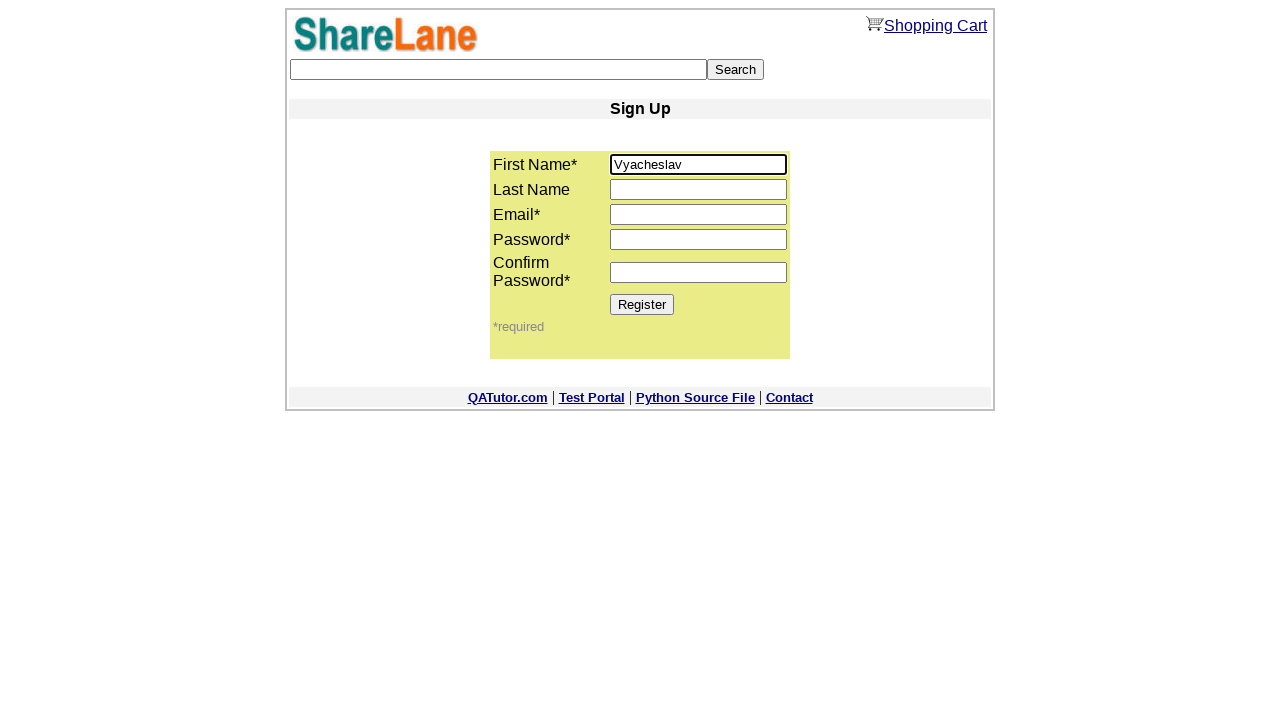

Filled last name field with 'Krautsov' on input[name='last_name']
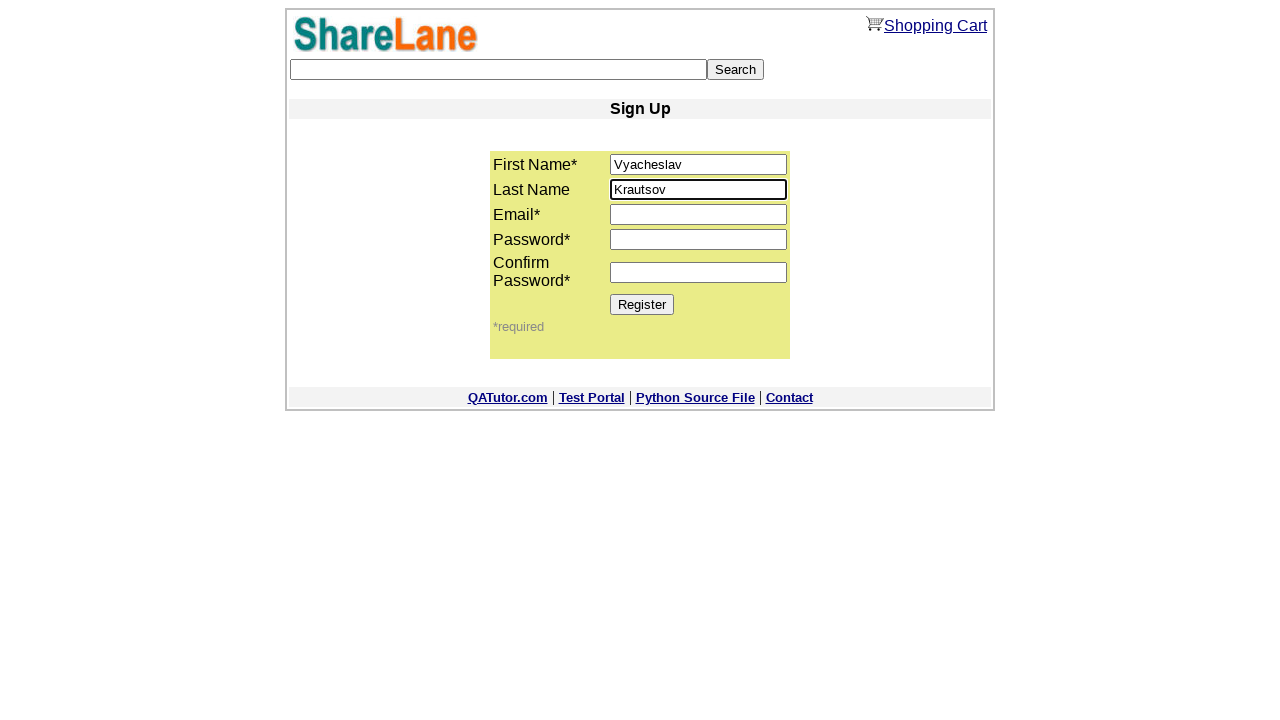

Left email field empty on input[name='email']
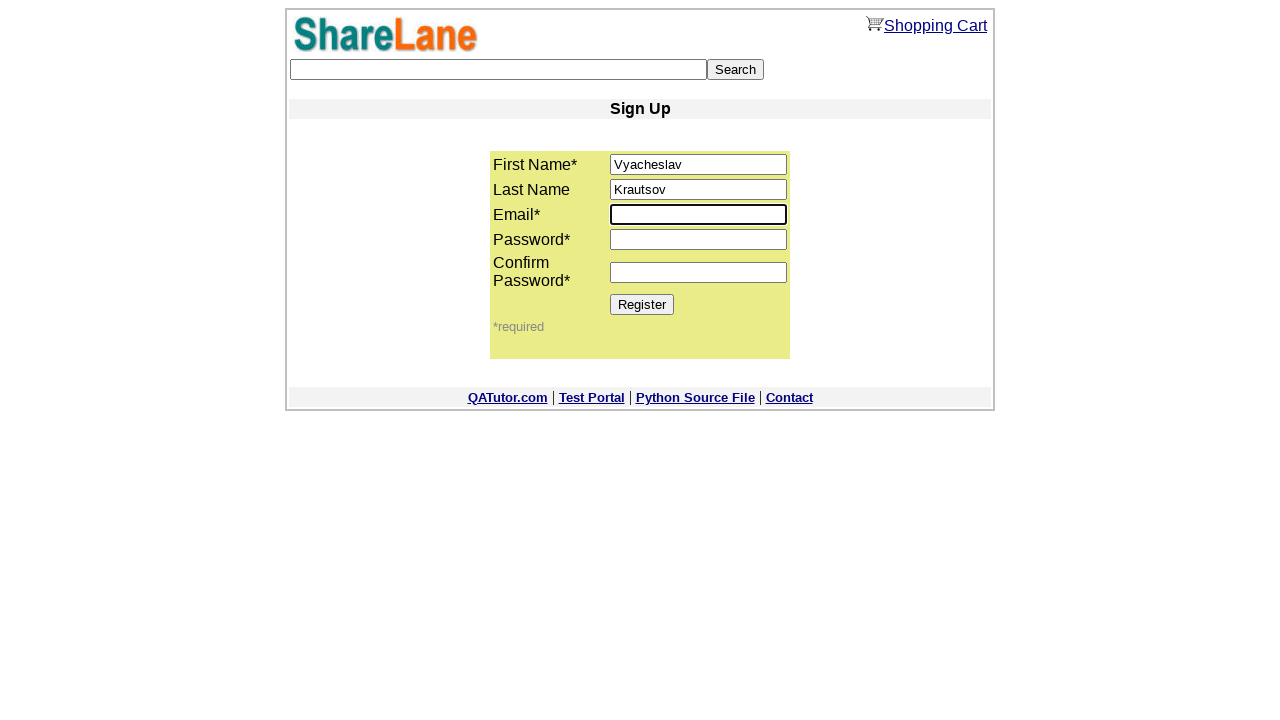

Filled password1 field with '55555' on //input[@name='password1']
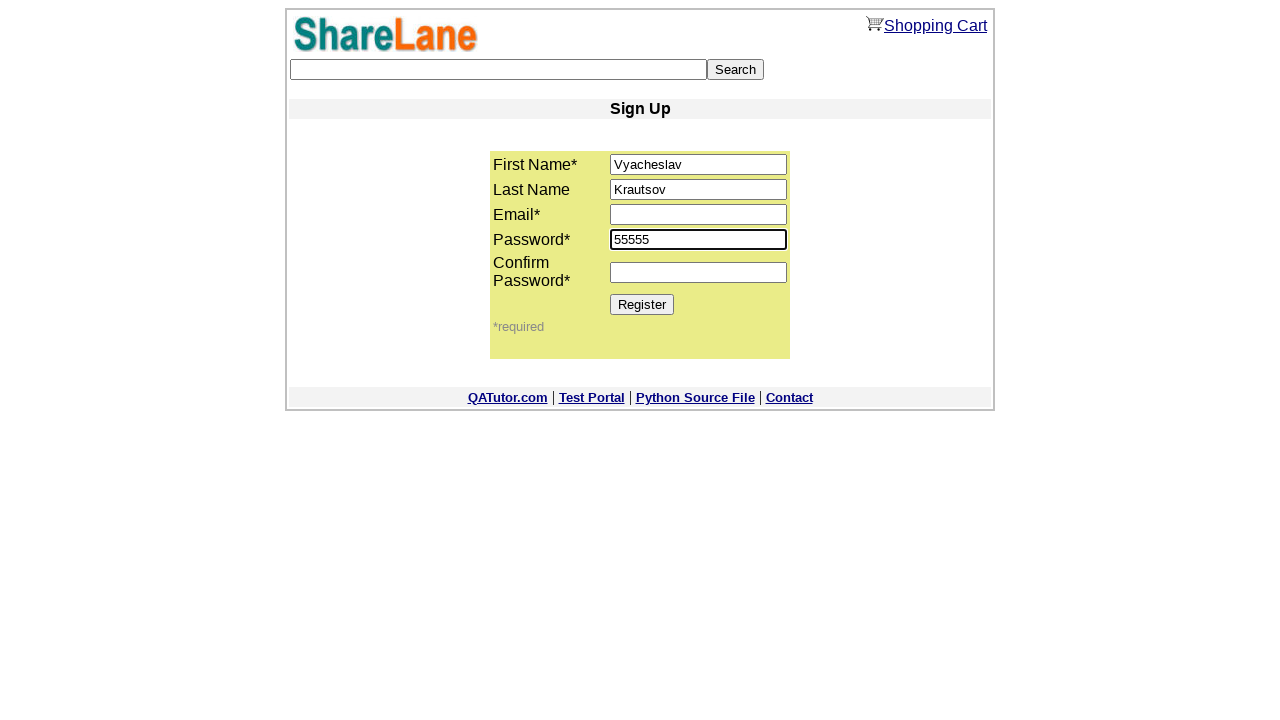

Filled password2 field with '55555' on //input[@name='password2']
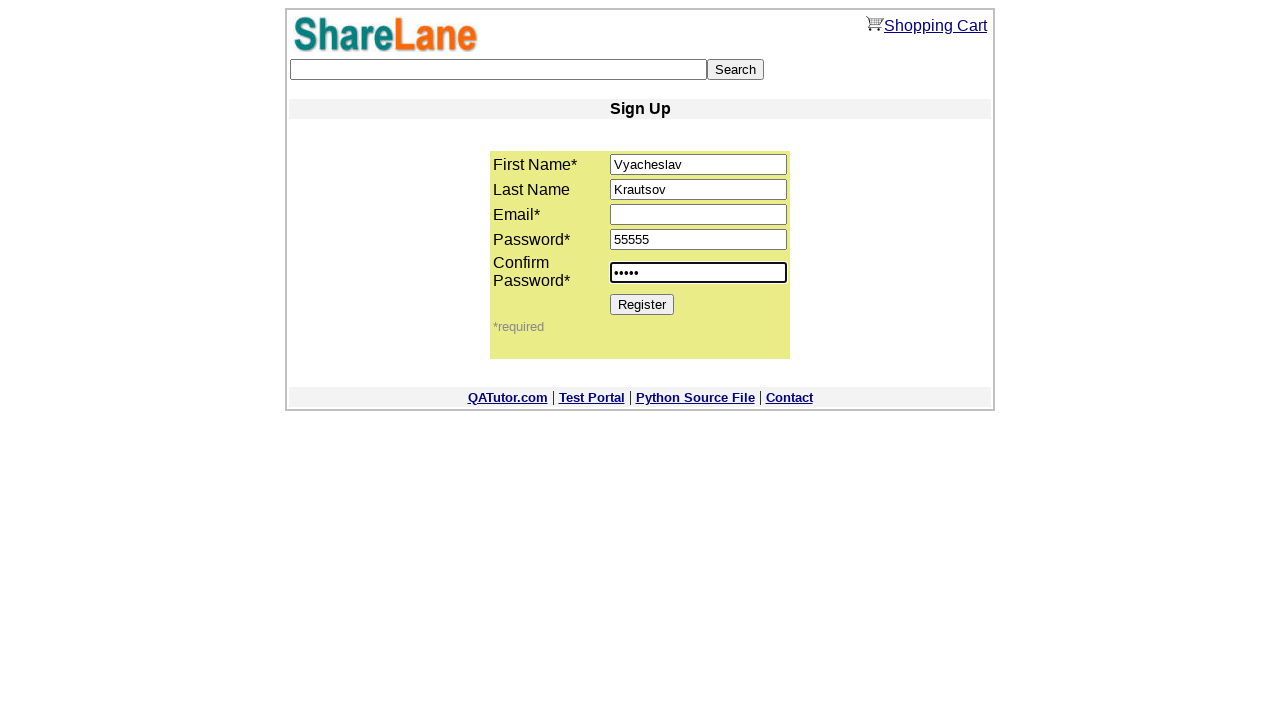

Clicked Register button to submit form at (642, 304) on [value='Register']
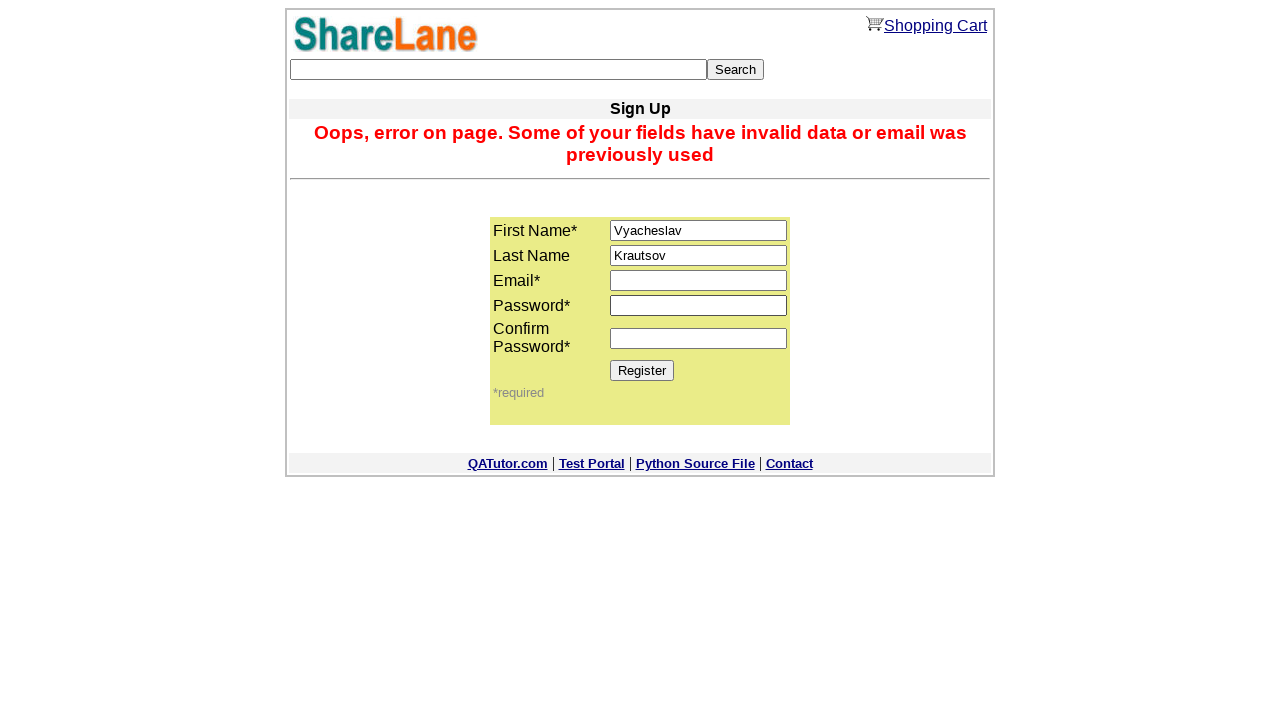

Error message appeared due to empty email field
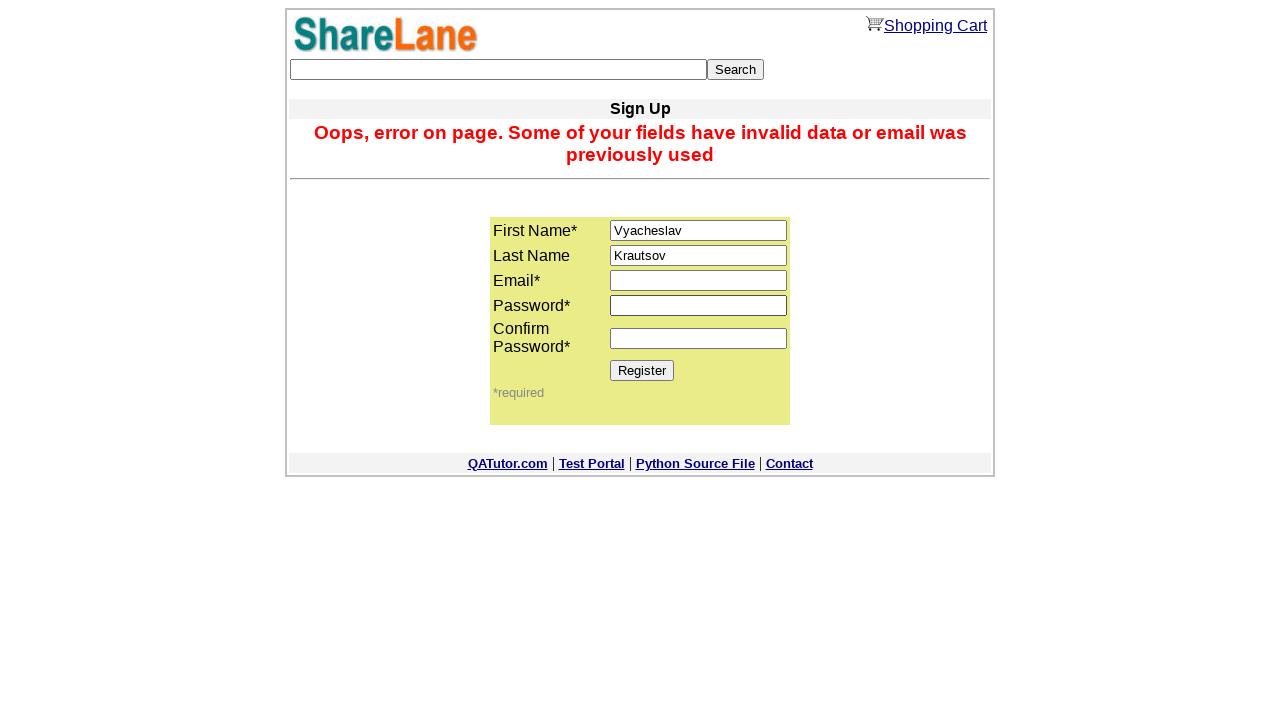

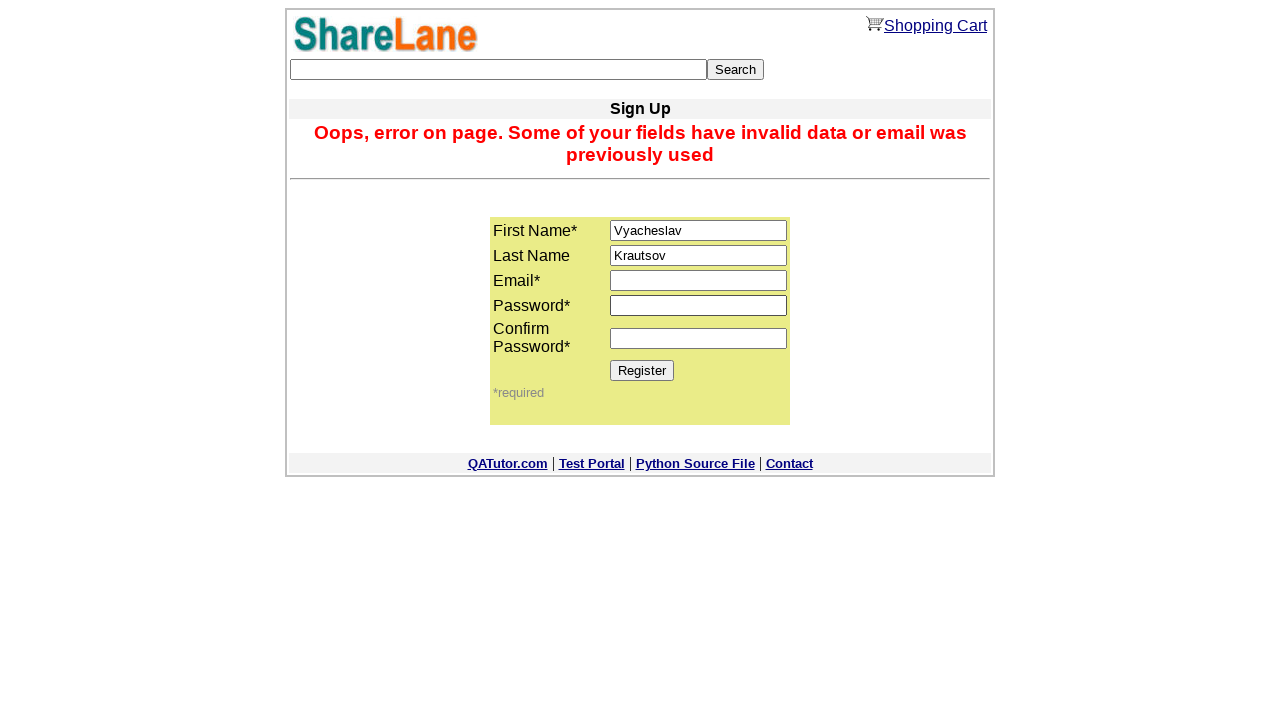